Demonstrates page scrolling by scrolling down 2500 pixels and then scrolling back up 2000 pixels using JavaScript execution on the Rediff mail page.

Starting URL: https://mail.rediff.com/cgi-bin/login.cgi

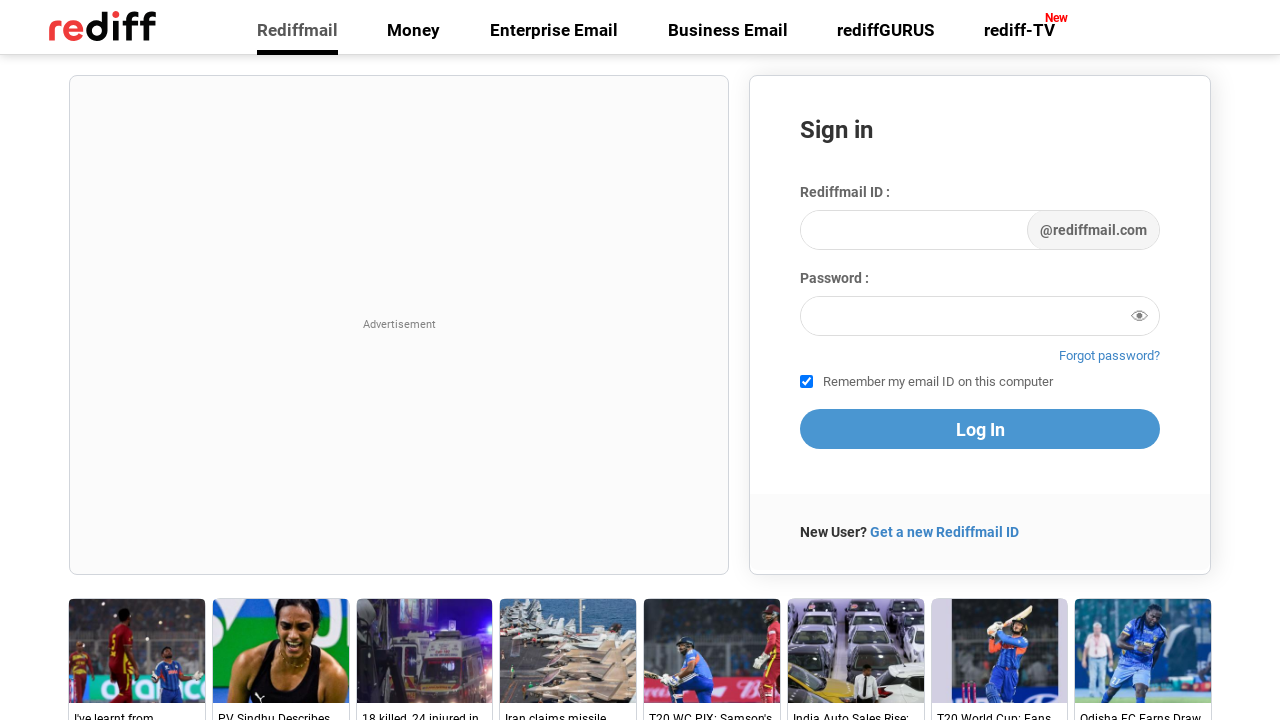

Scrolled down 2500 pixels on Rediff mail page
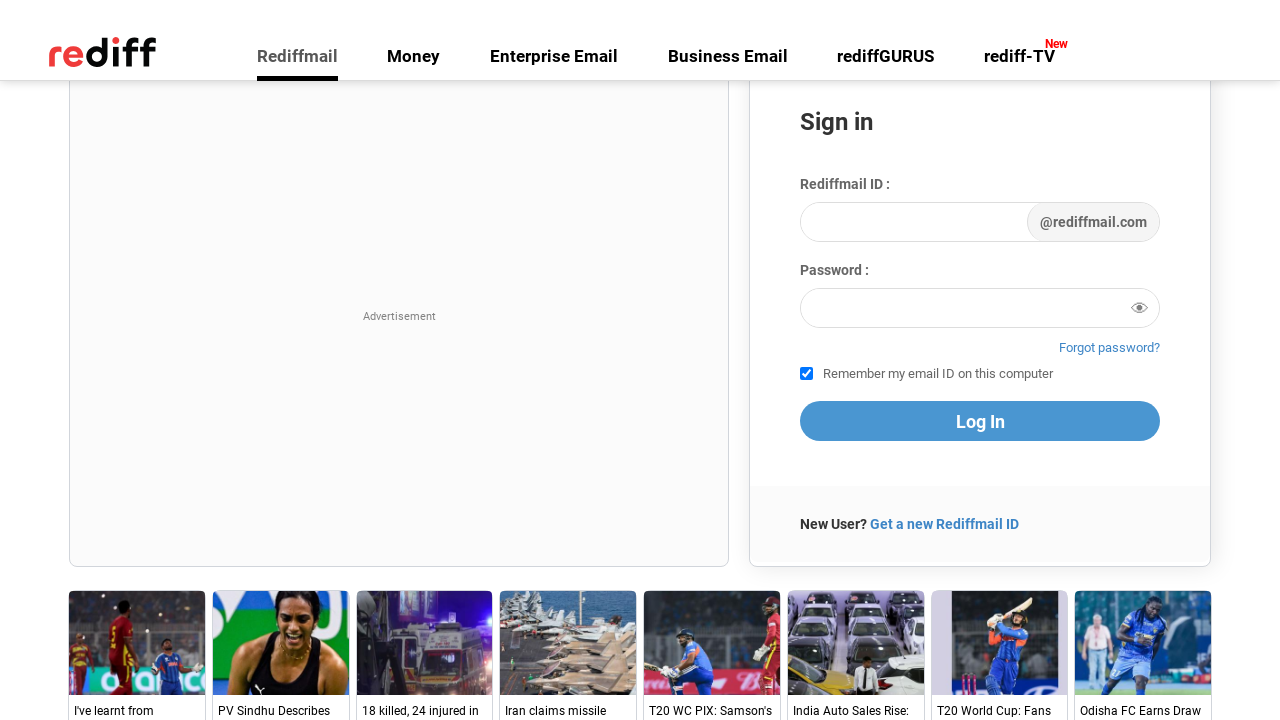

Waited 1 second to observe the scroll position
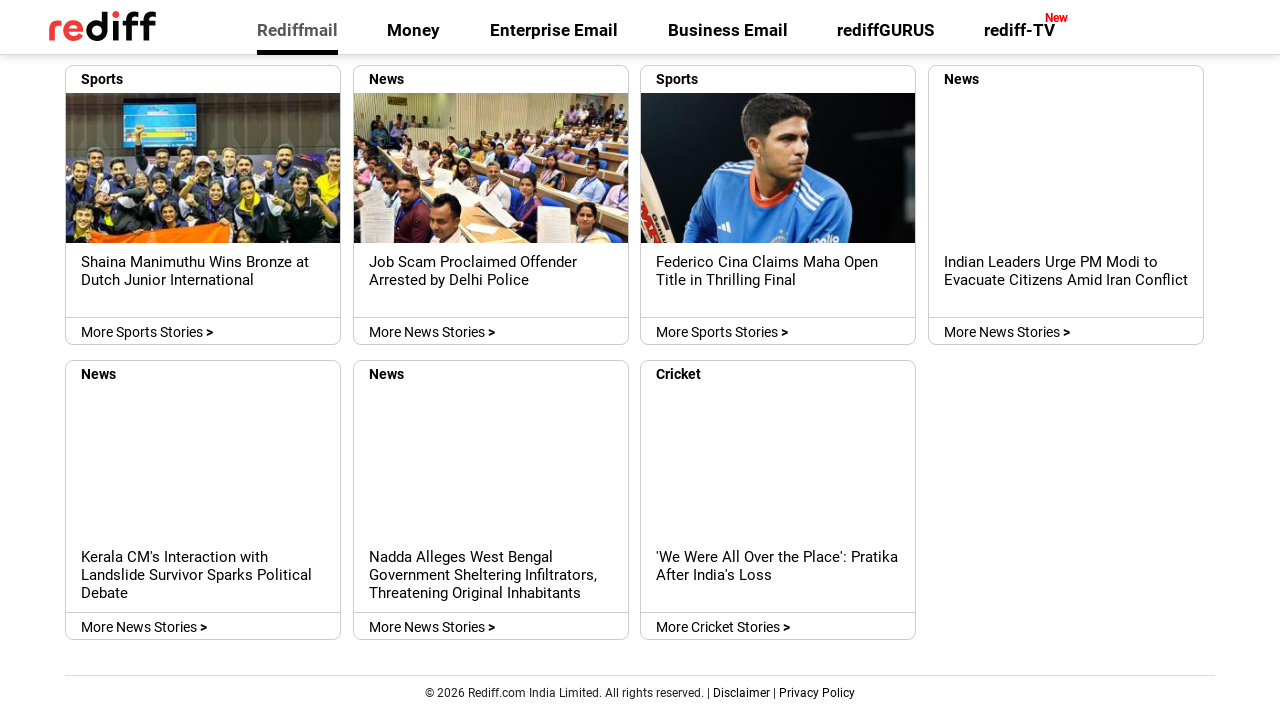

Scrolled up 2000 pixels
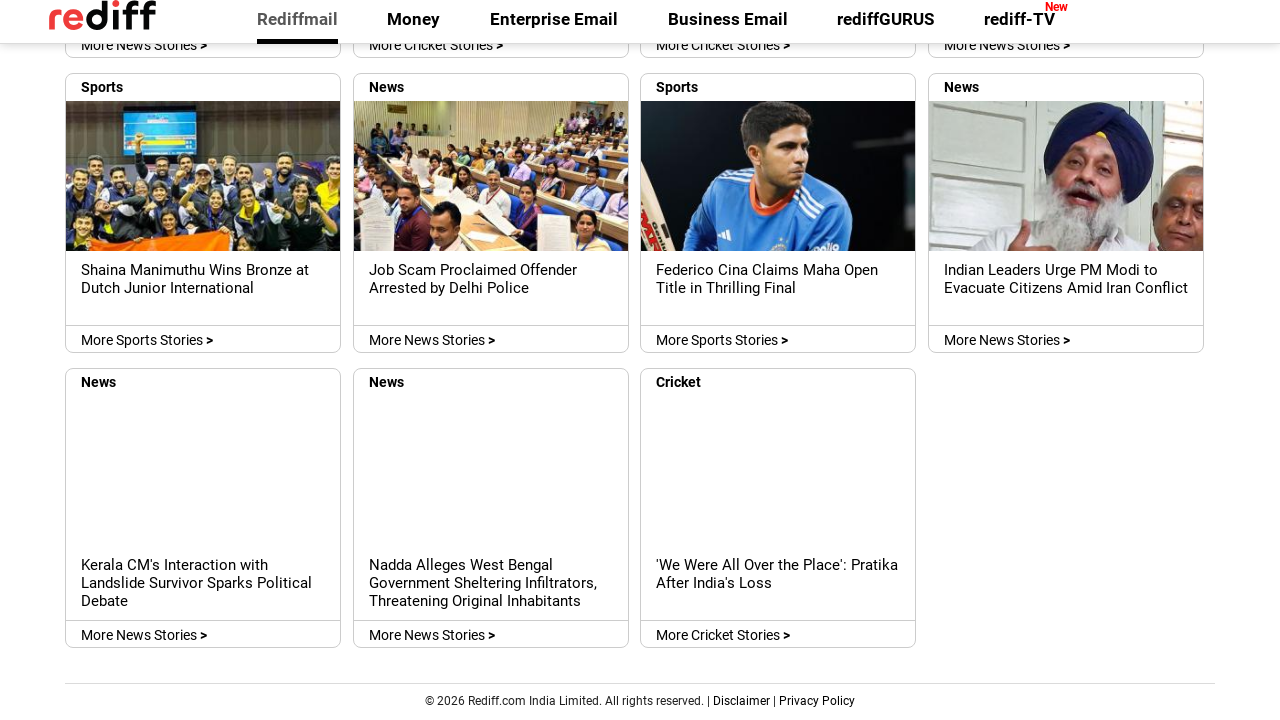

Waited 1 second to observe the final scroll position
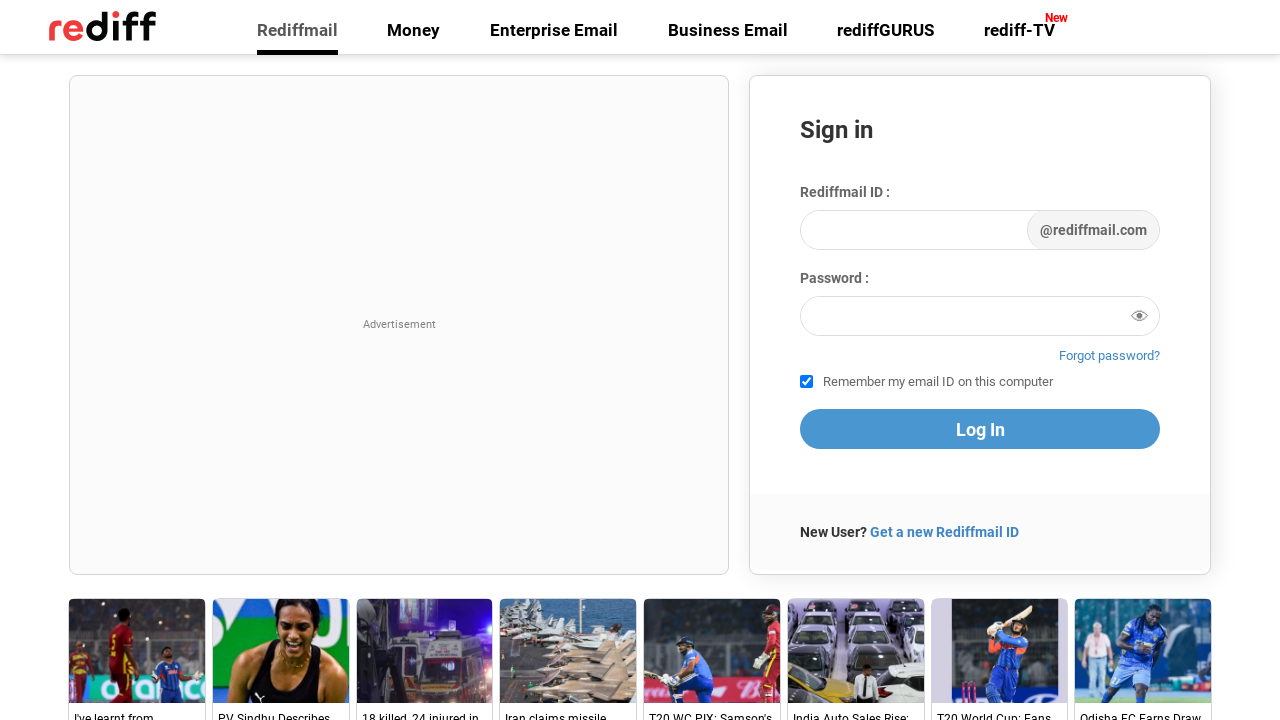

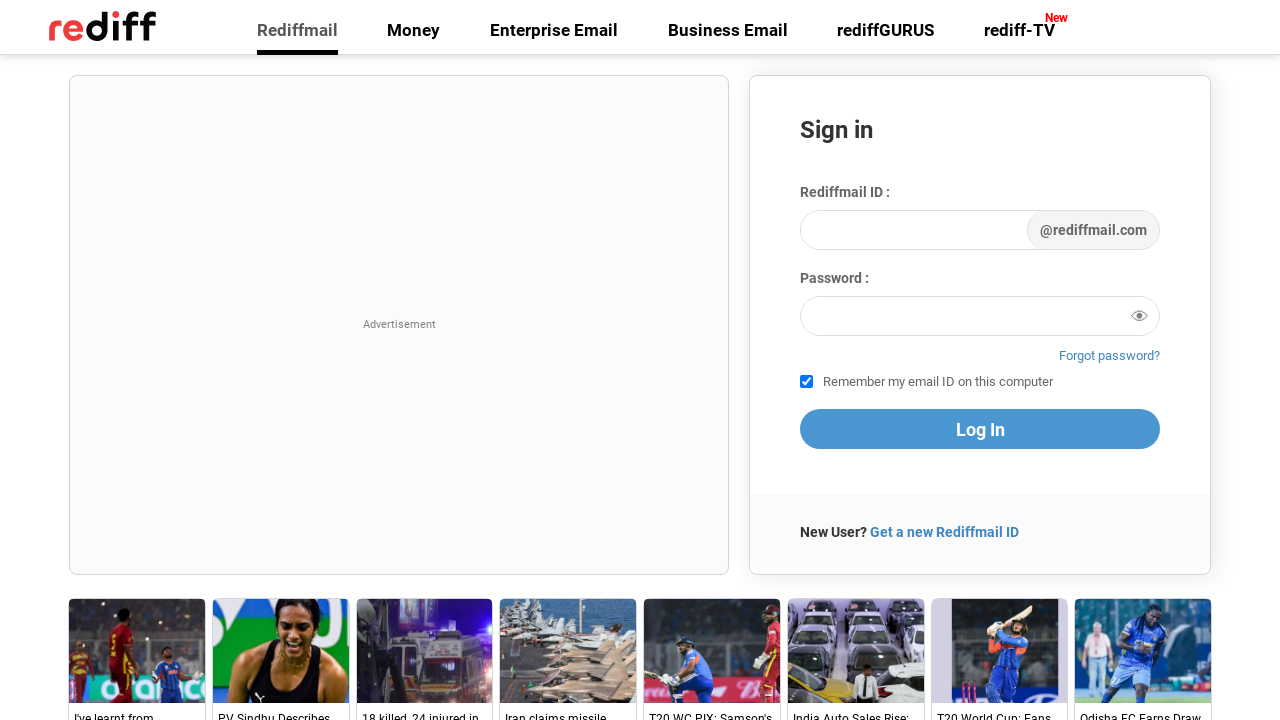